Opens the VCTC Pune website and verifies the page loads successfully

Starting URL: https://vctcpune.com/

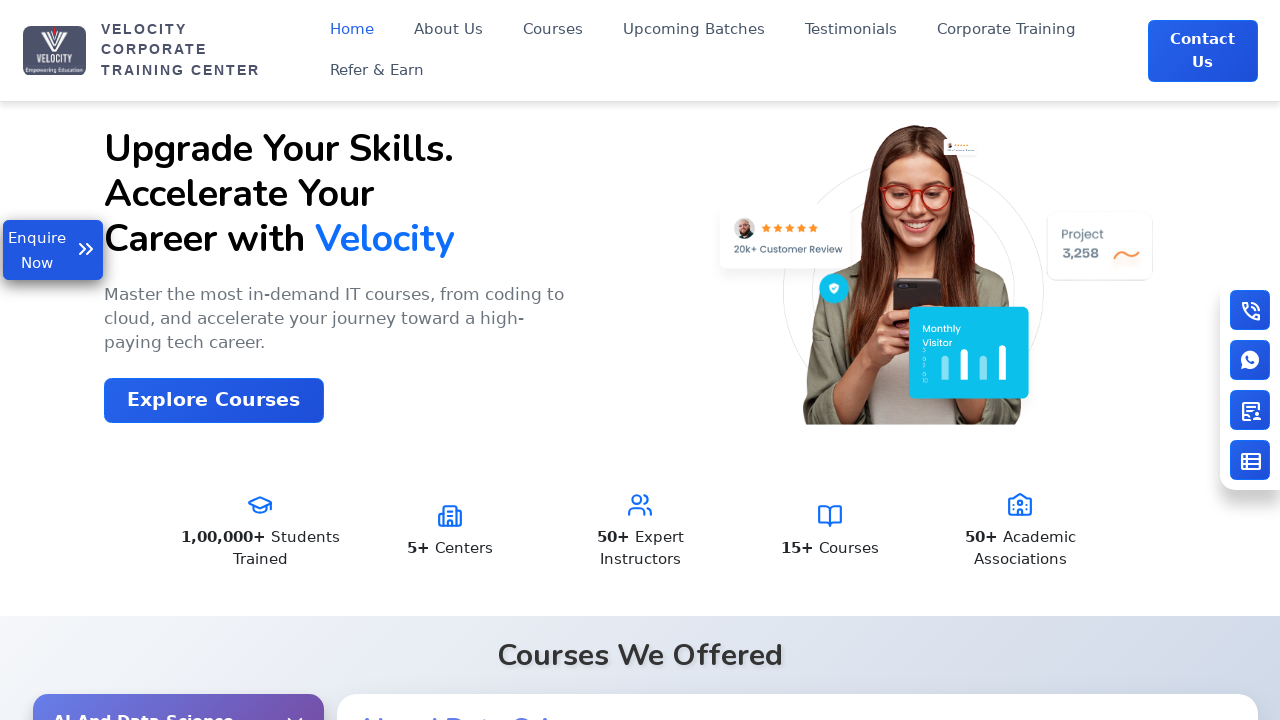

VCTC Pune website page fully loaded (domcontentloaded)
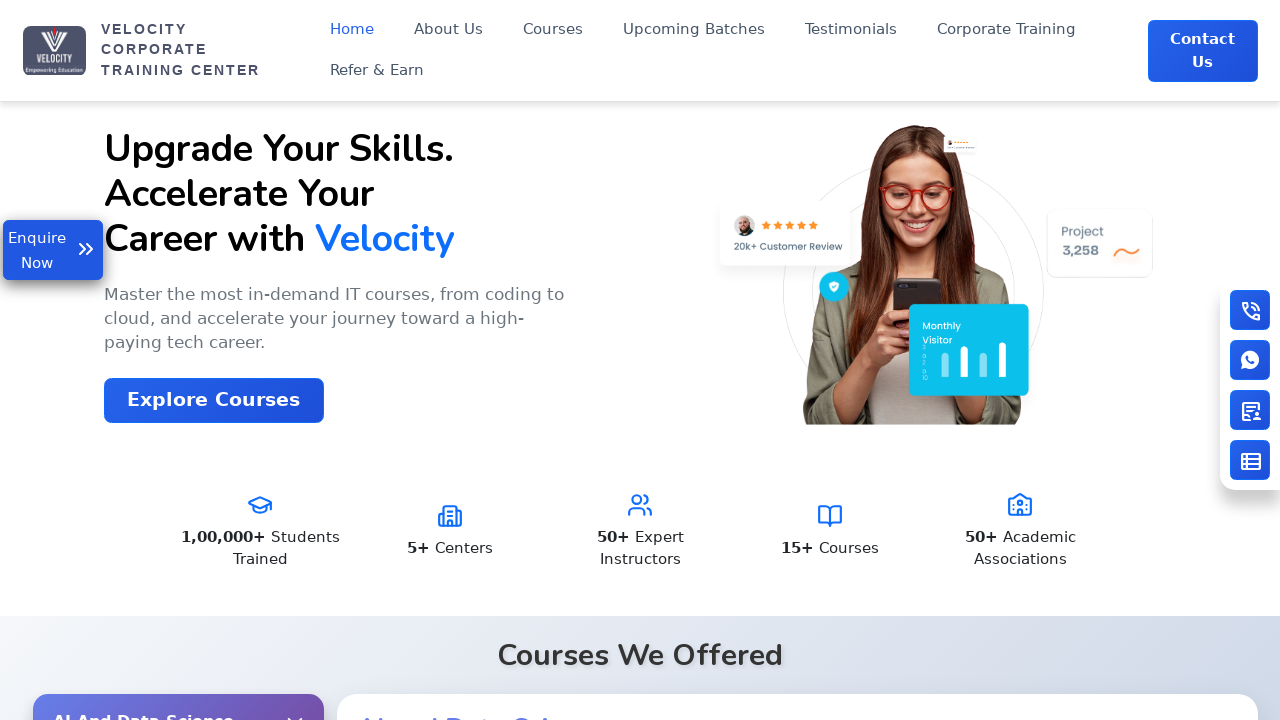

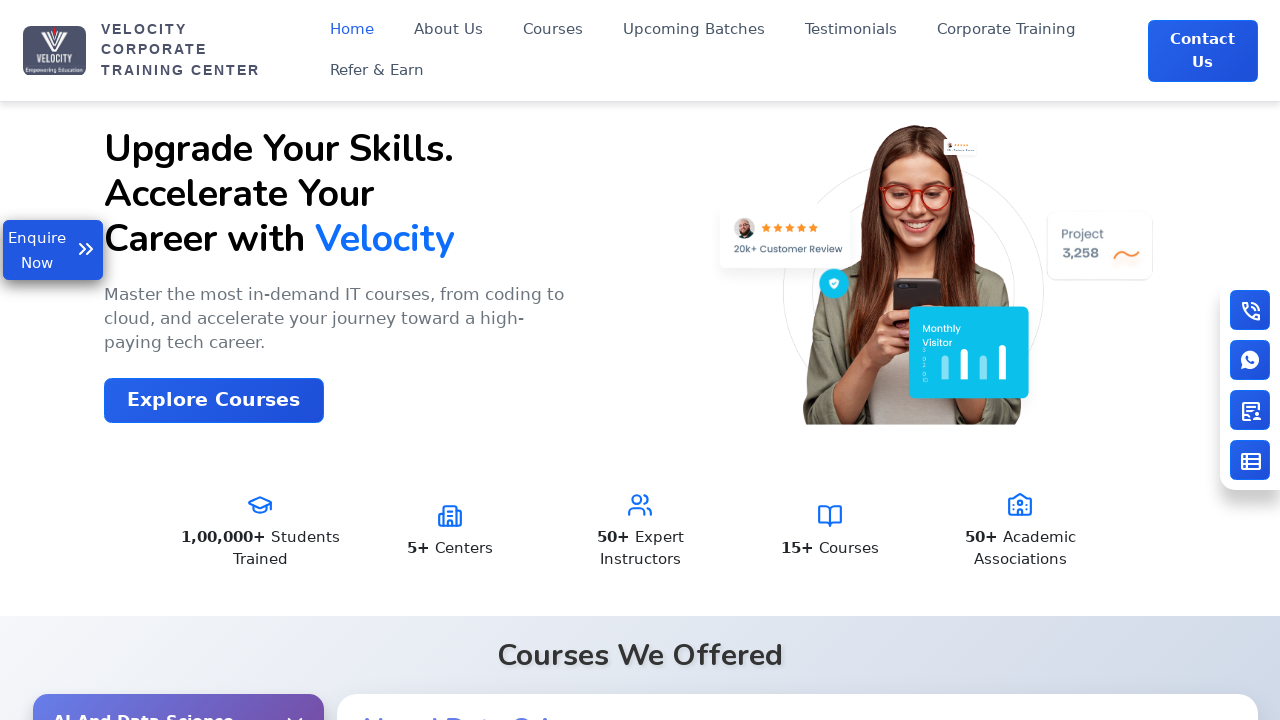